Tests login form with invalid password to verify that login fails and user remains on the login page

Starting URL: https://qa3.vytrack.com/user/login

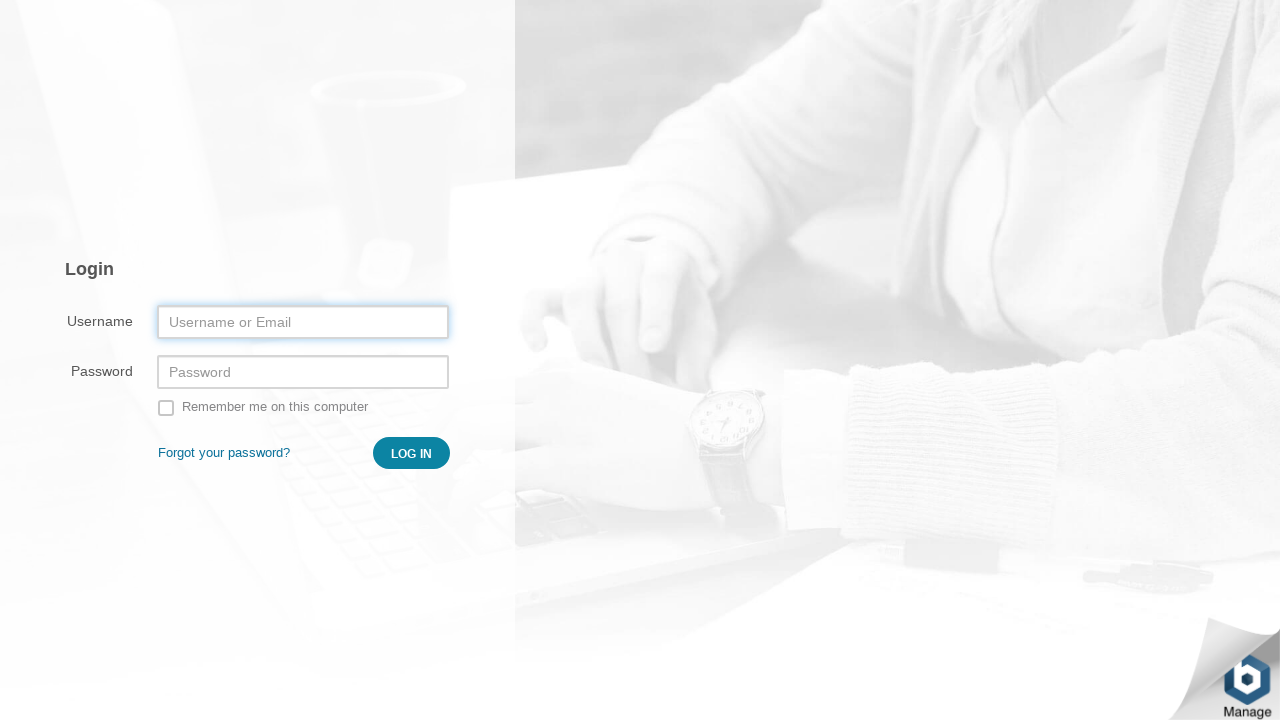

Filled username field with 'user1' on input[name='_username']
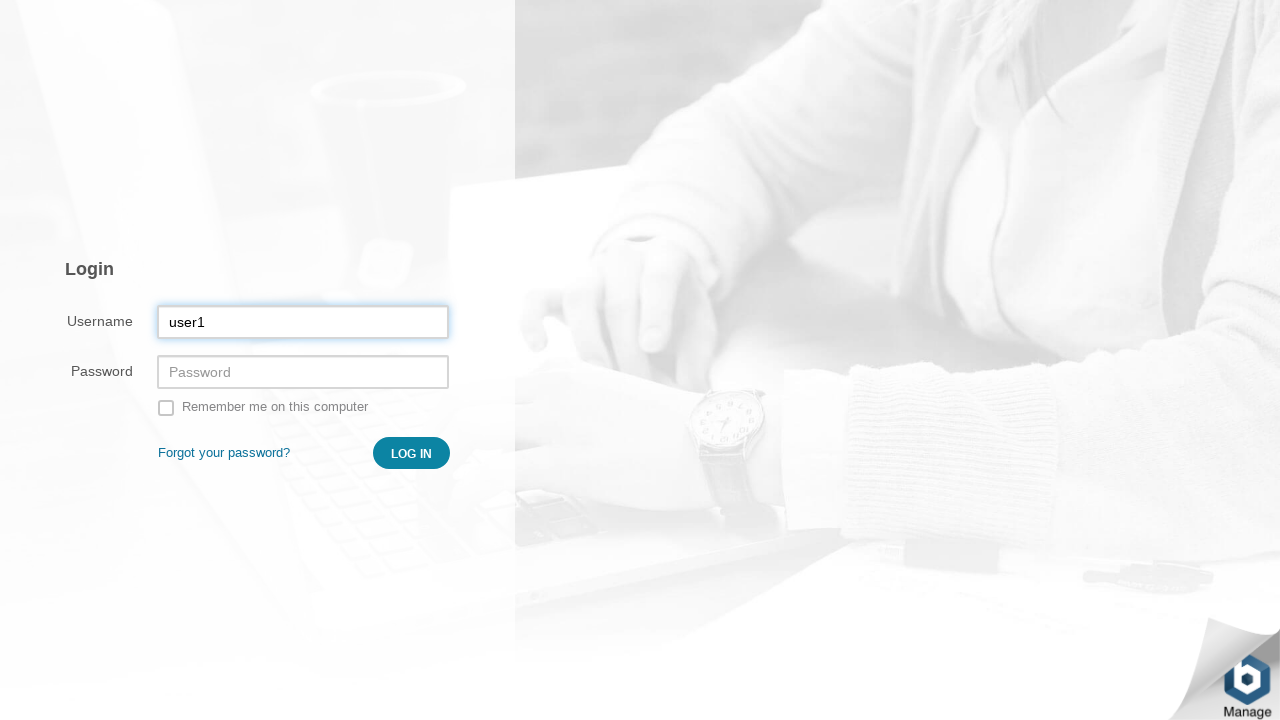

Filled password field with invalid password 'somepassword' on input[name='_password']
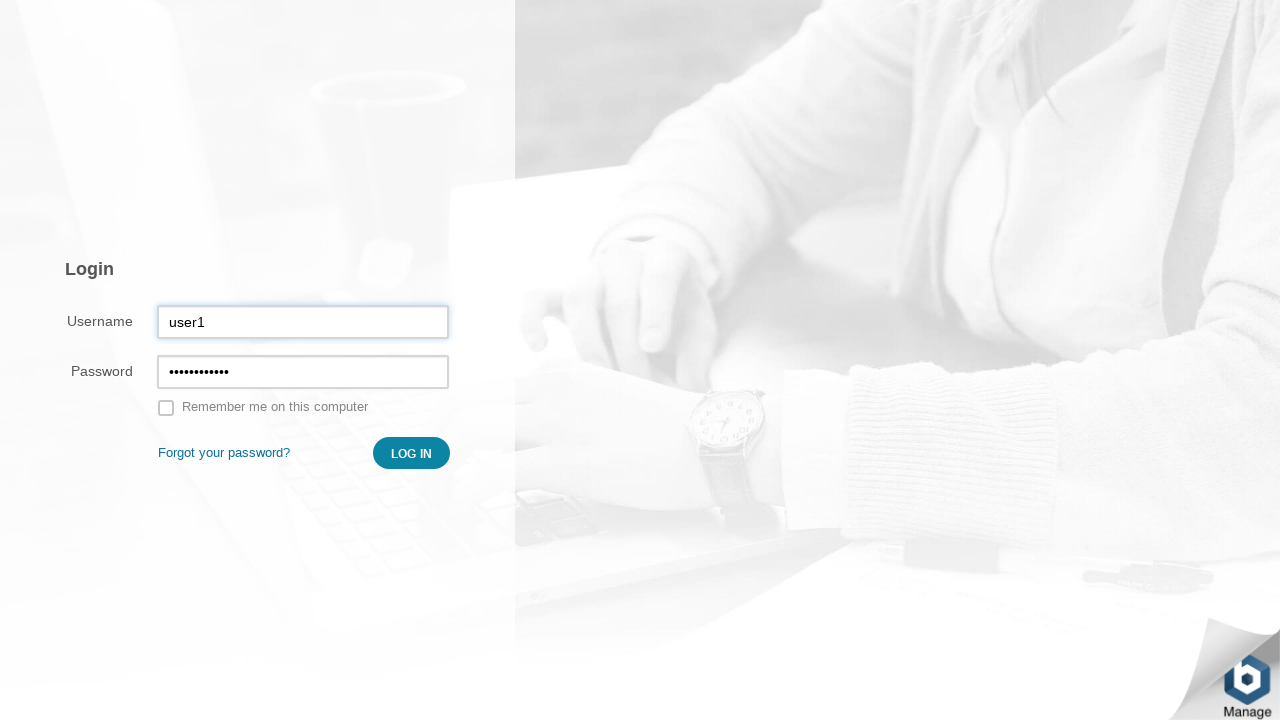

Clicked login button to attempt login with invalid credentials at (412, 453) on button[type='submit']
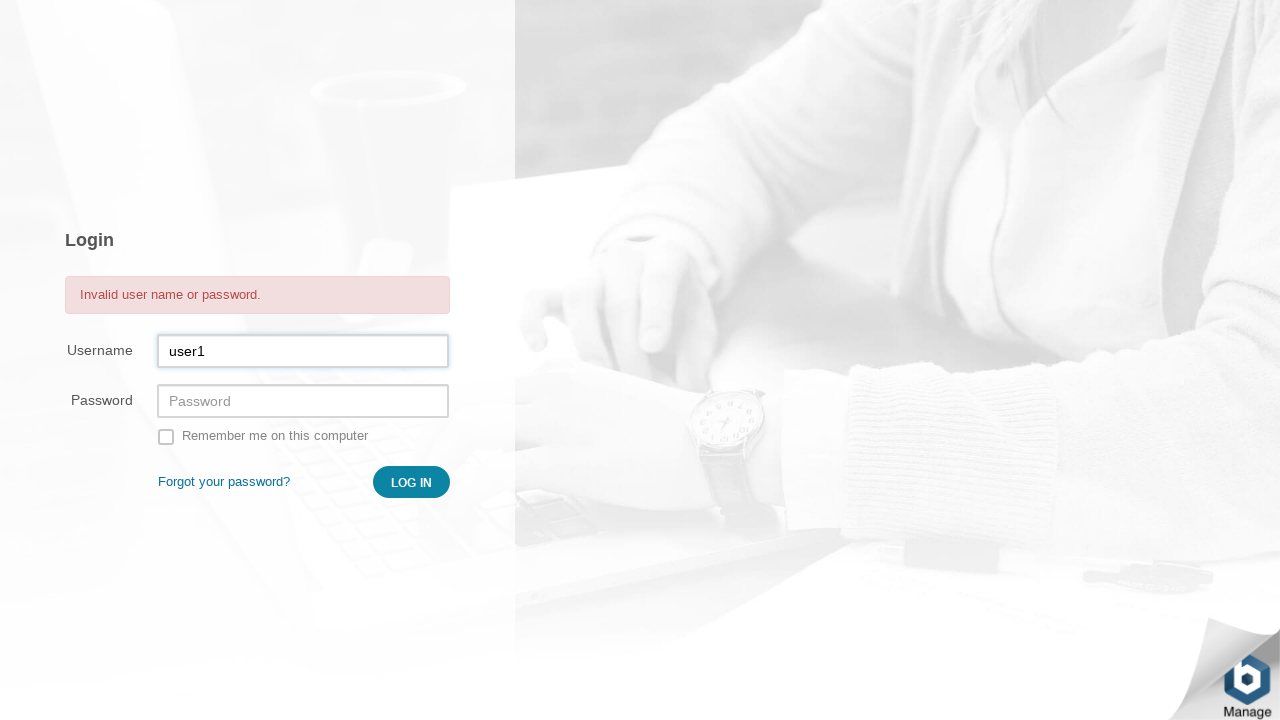

Verified that login failed and user remains on login page
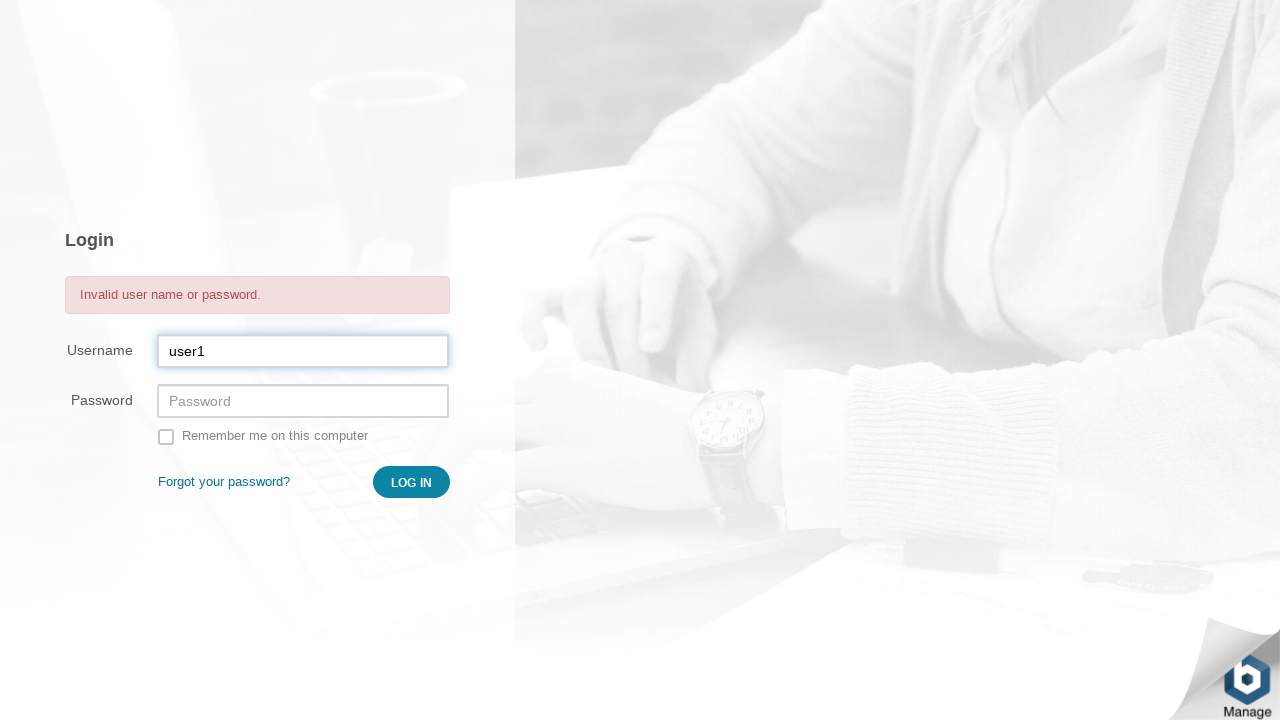

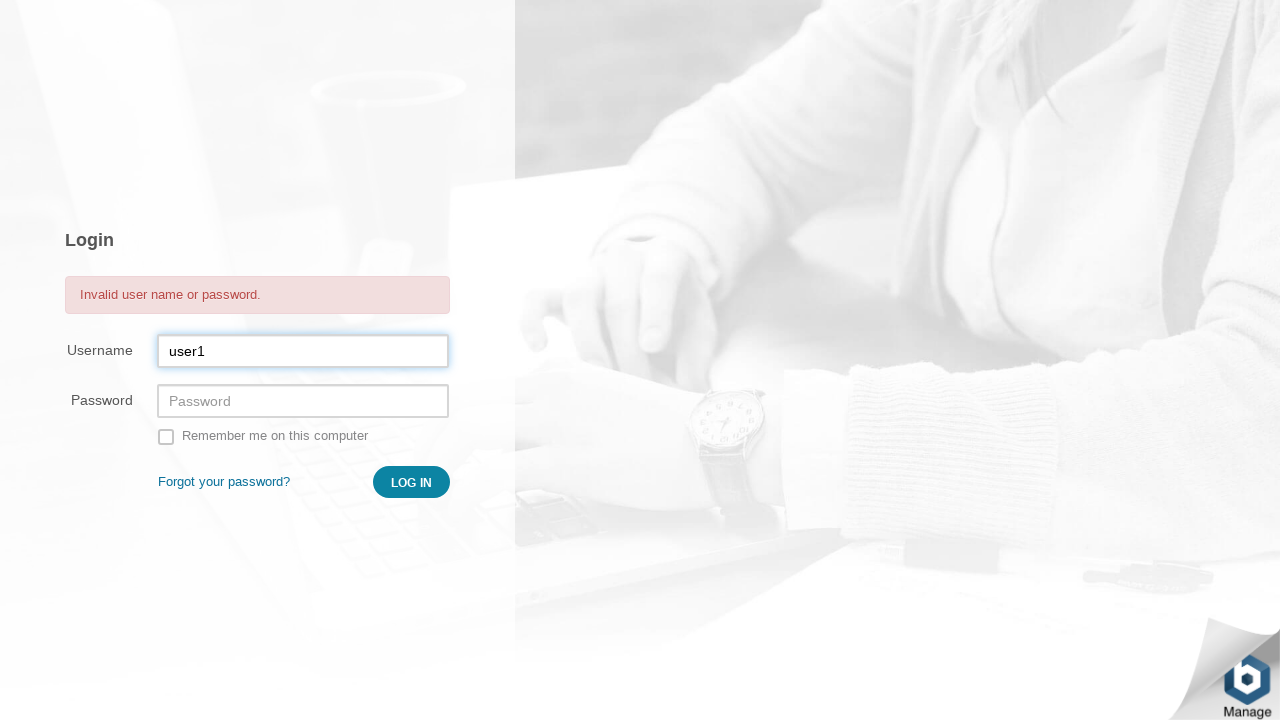